Tests individual selection with Ctrl key by clicking multiple non-consecutive items while holding Ctrl

Starting URL: https://automationfc.github.io/jquery-selectable/

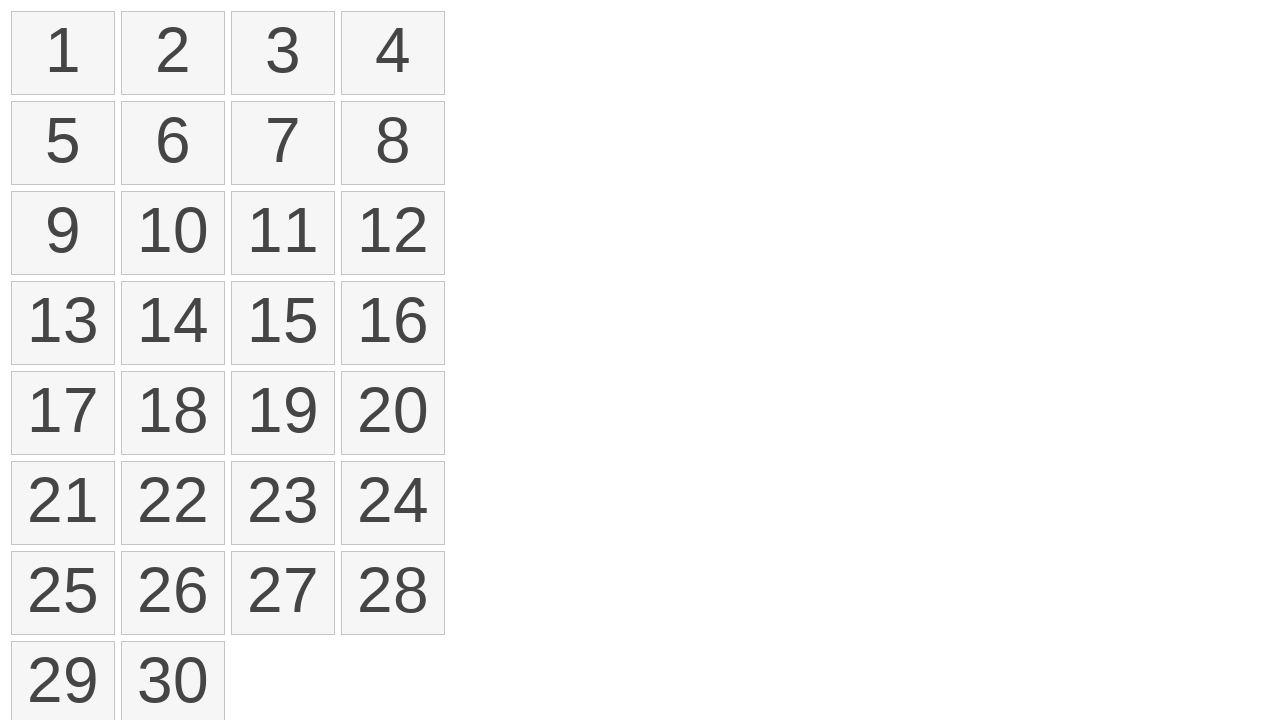

Clicked first item (item 1) at (63, 53) on li.ui-state-default >> nth=0
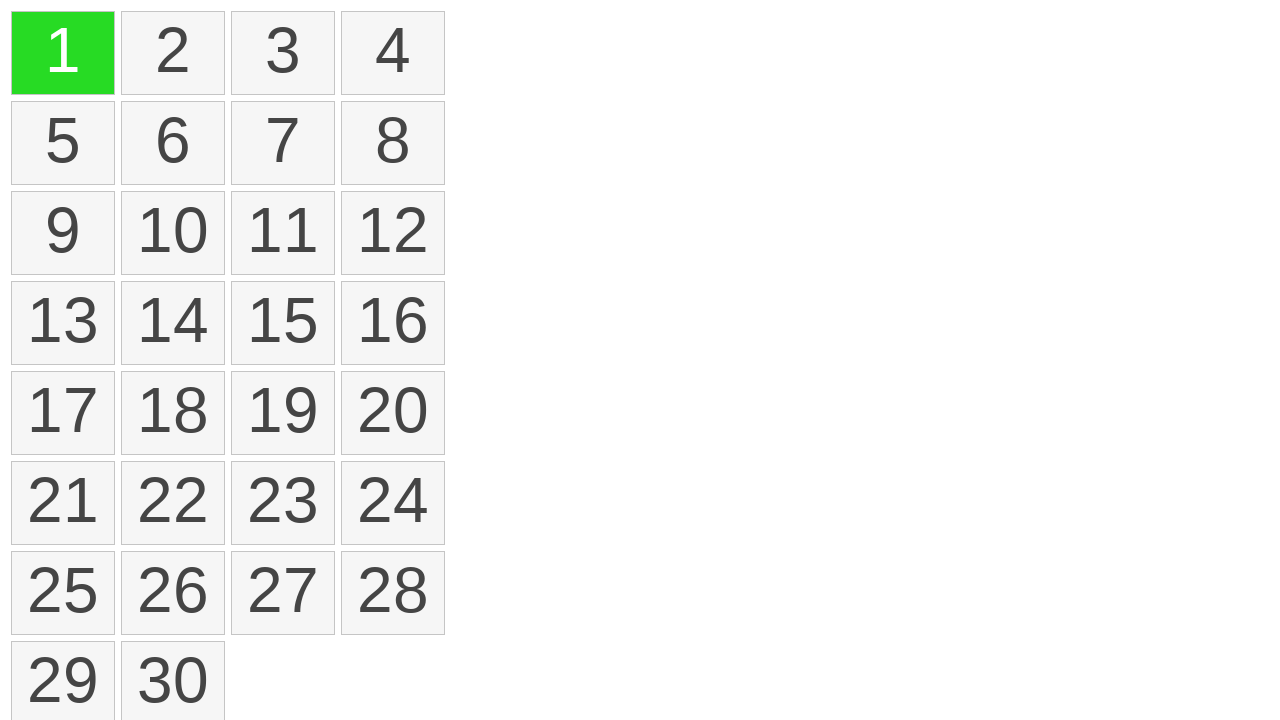

Pressed Control key down to enable multi-select mode
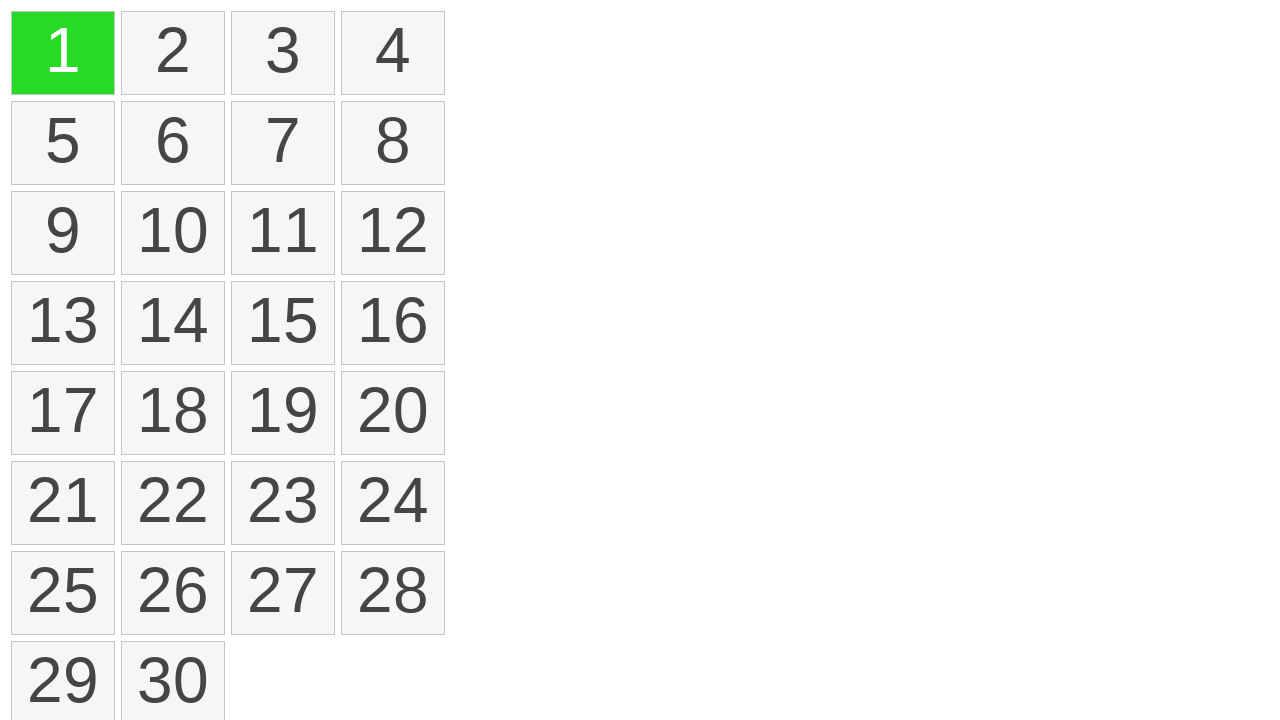

Clicked third item (item 3) while holding Ctrl at (283, 53) on li.ui-state-default >> nth=2
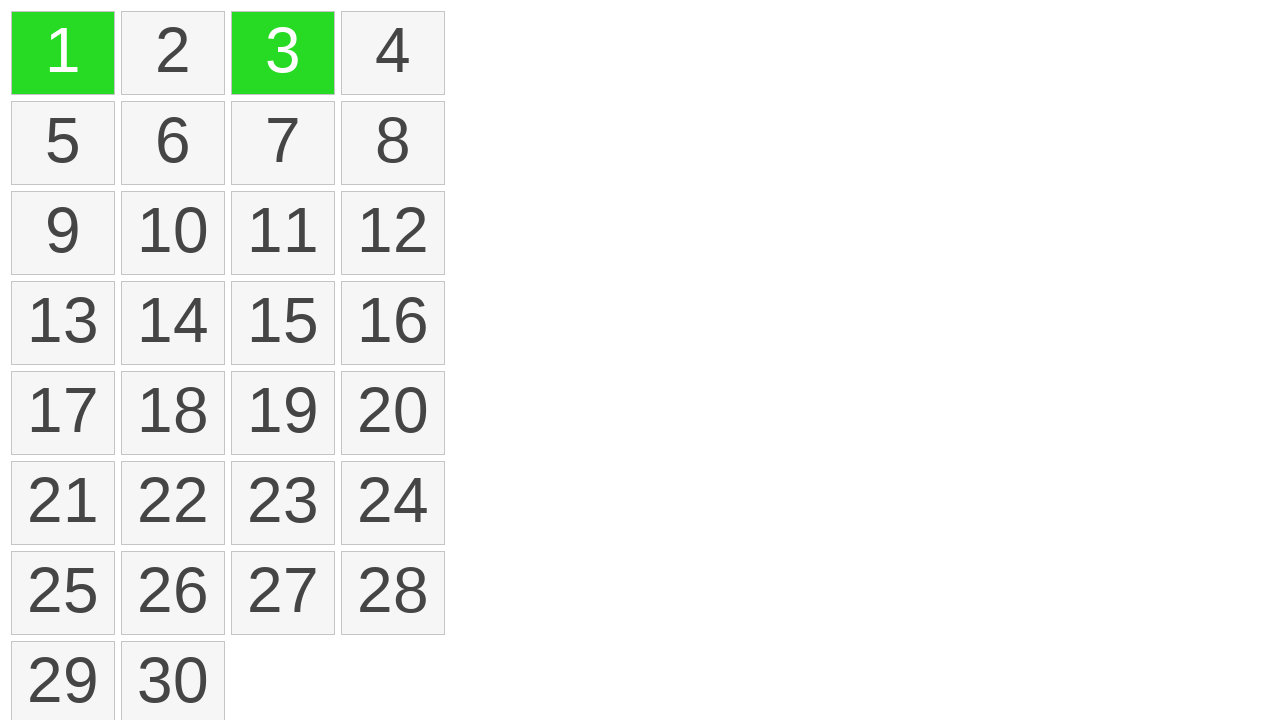

Clicked sixth item (item 6) while holding Ctrl at (173, 143) on li.ui-state-default >> nth=5
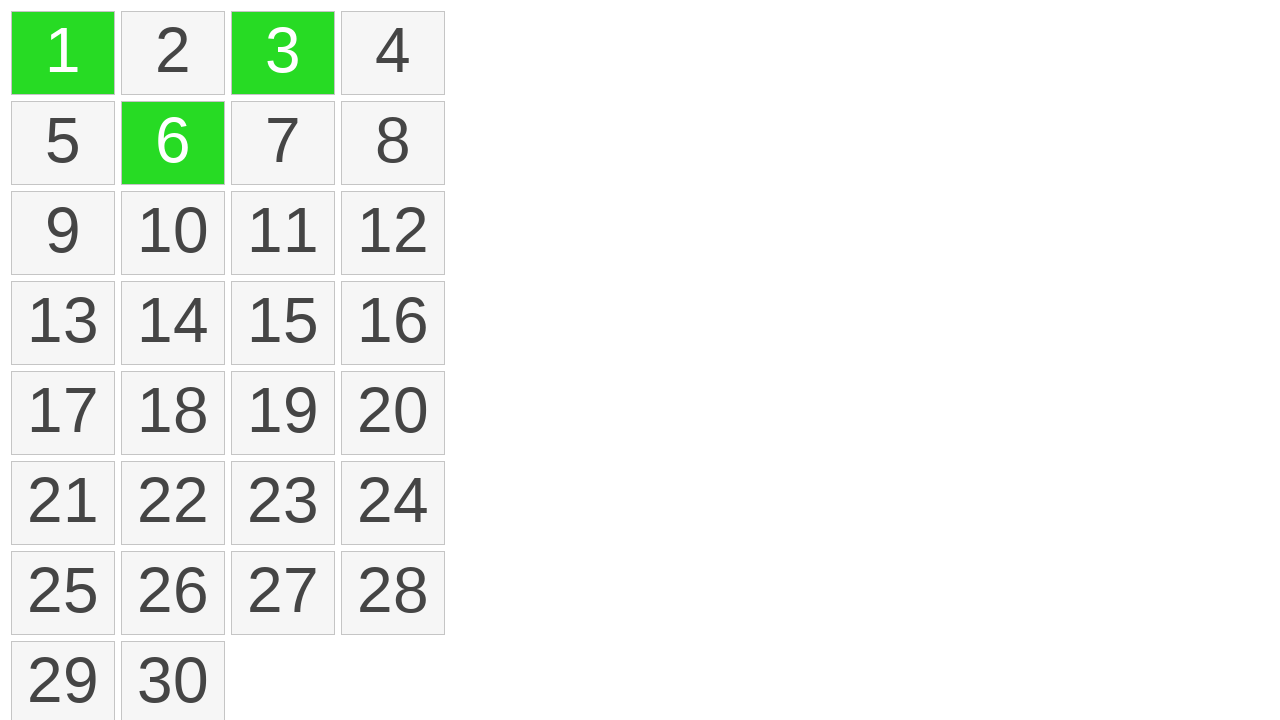

Clicked eleventh item (item 11) while holding Ctrl at (283, 233) on li.ui-state-default >> nth=10
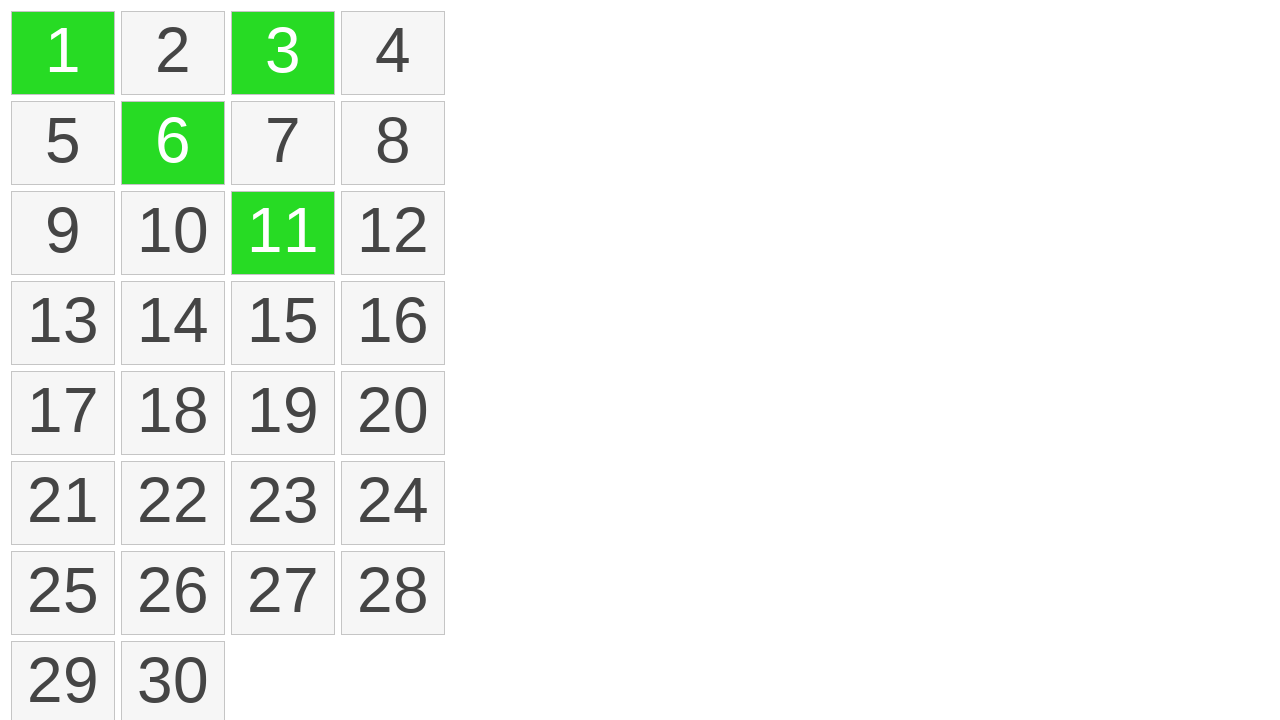

Released Control key
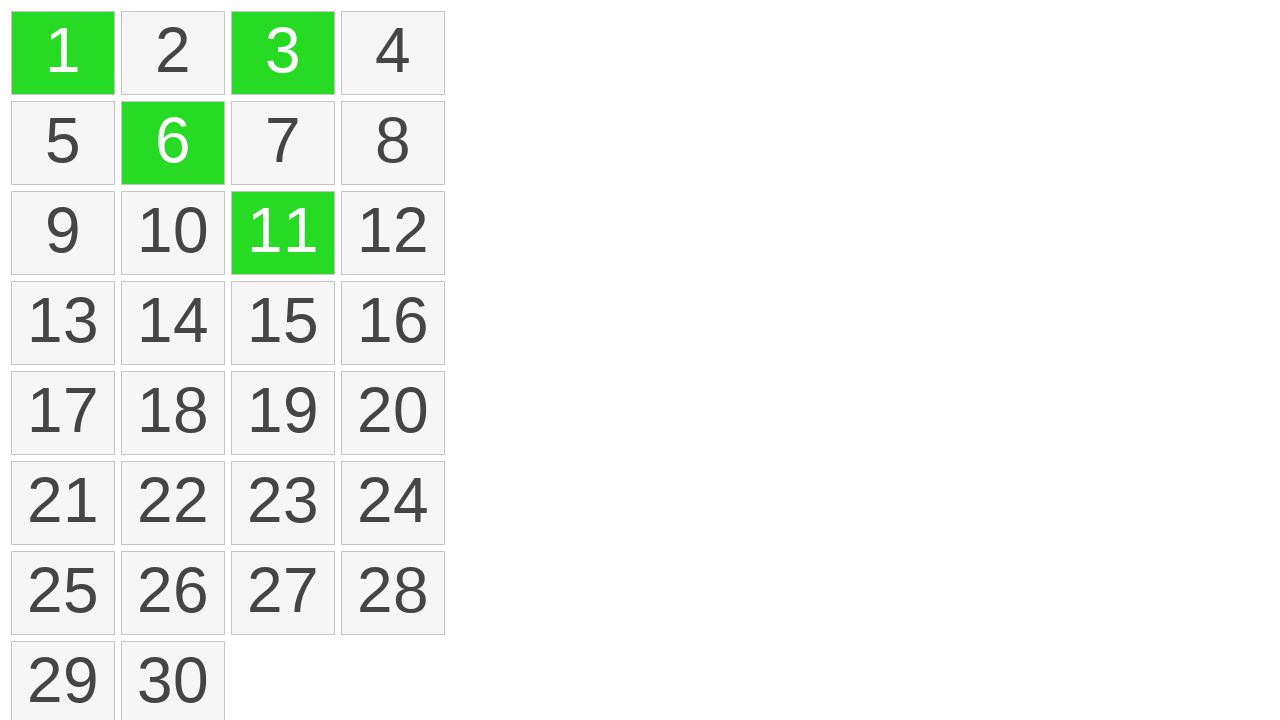

Retrieved all selected items
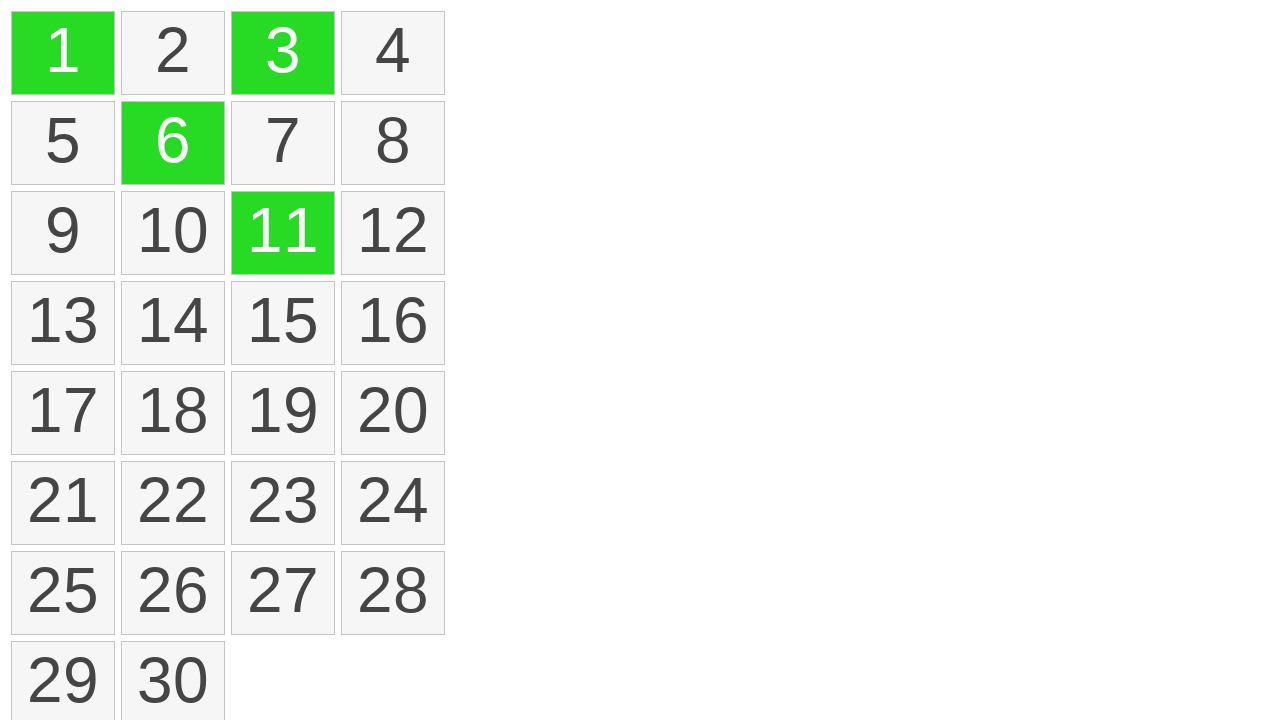

Verified that selected items are [1, 3, 6, 11] - assertion passed
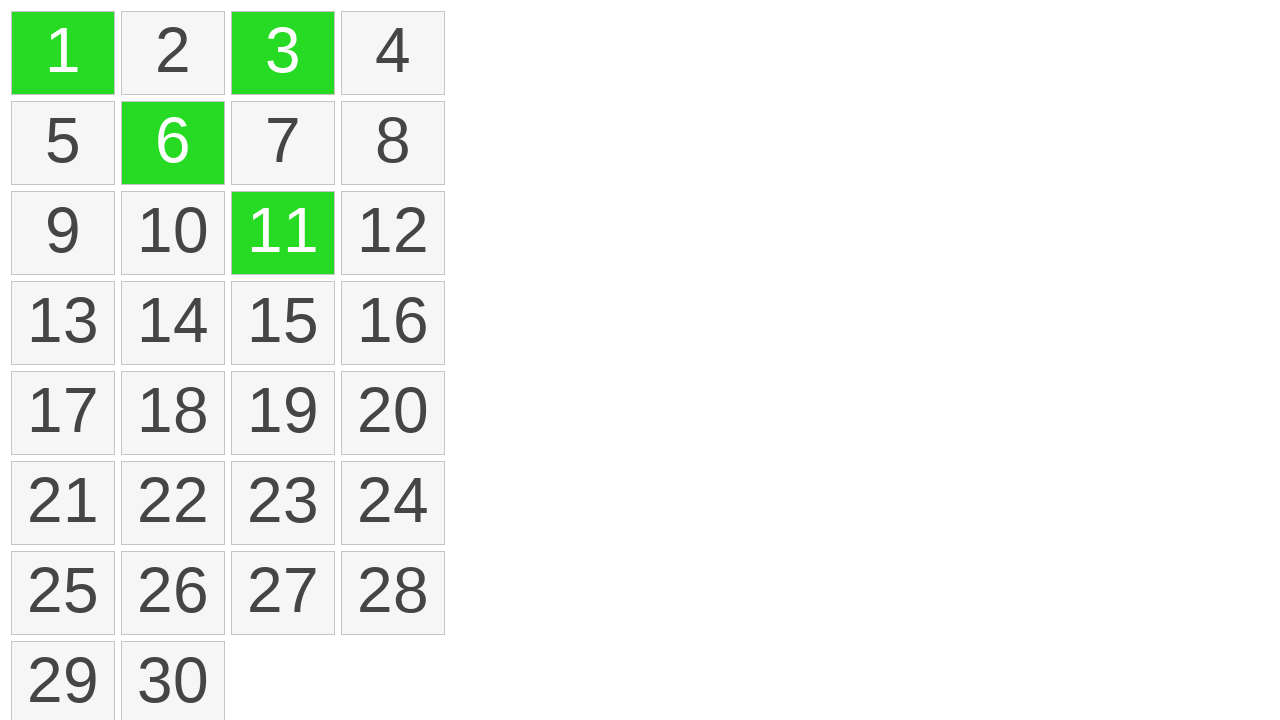

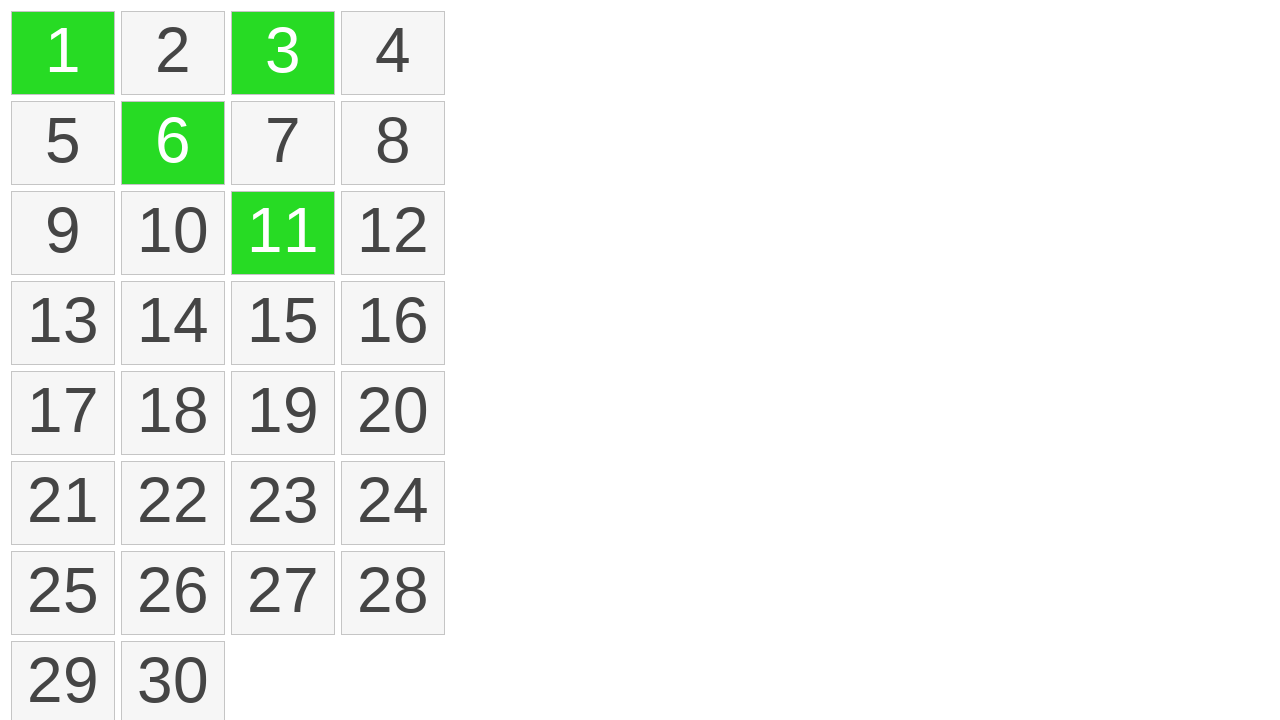